Tests clicking the button on About page navigates to products page

Starting URL: https://webshop-agil-testautomatiserare.netlify.app/about

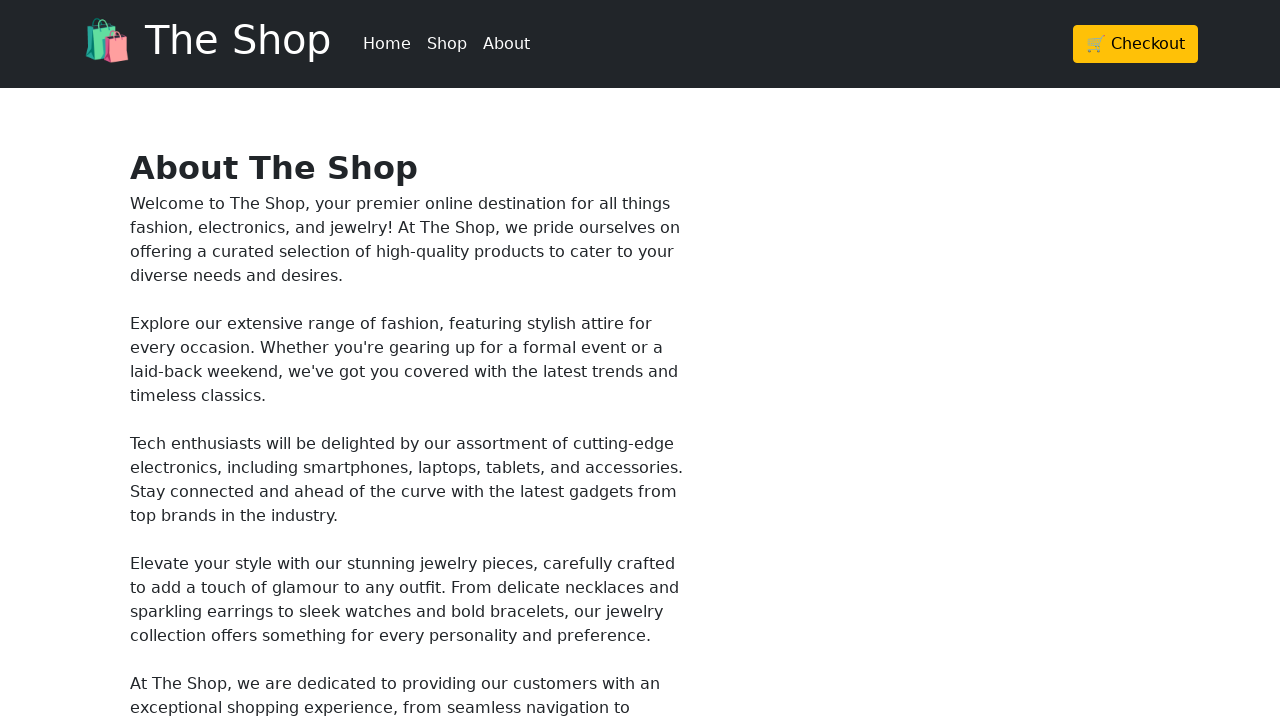

Clicked button on About page to navigate to products at (238, 487) on xpath=/html/body/div[1]/div/div/button
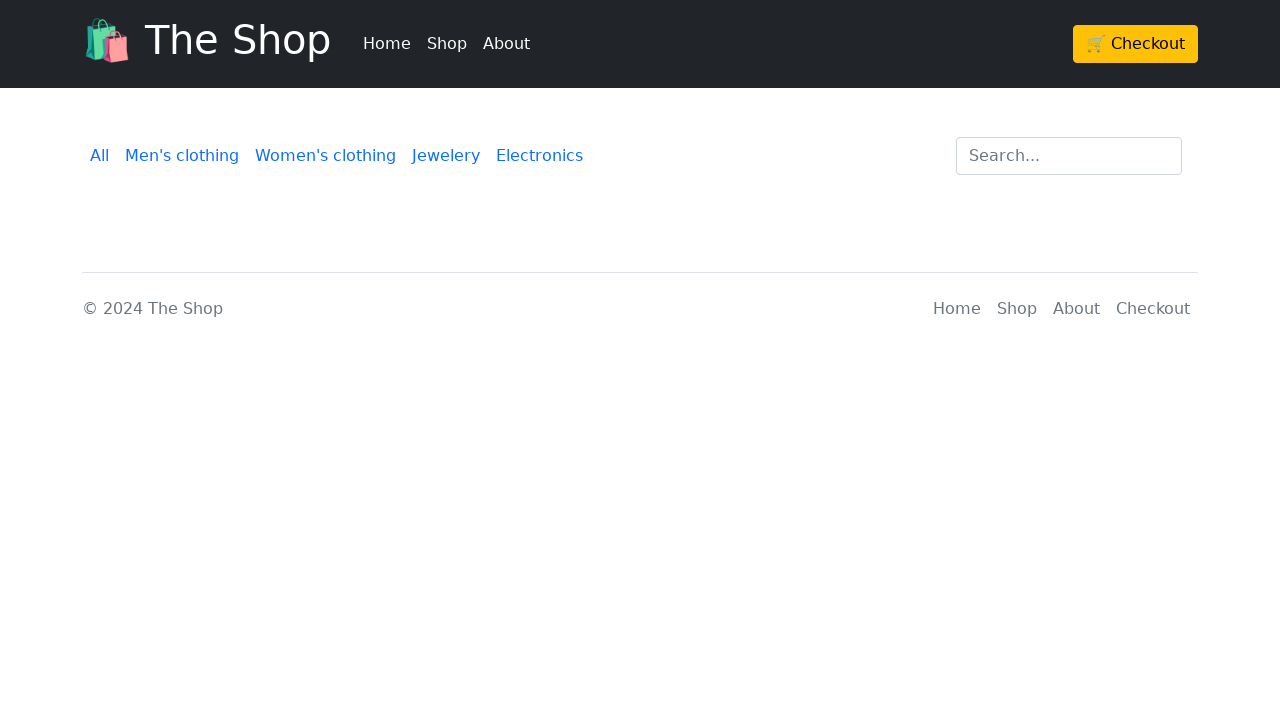

Successfully navigated to products page
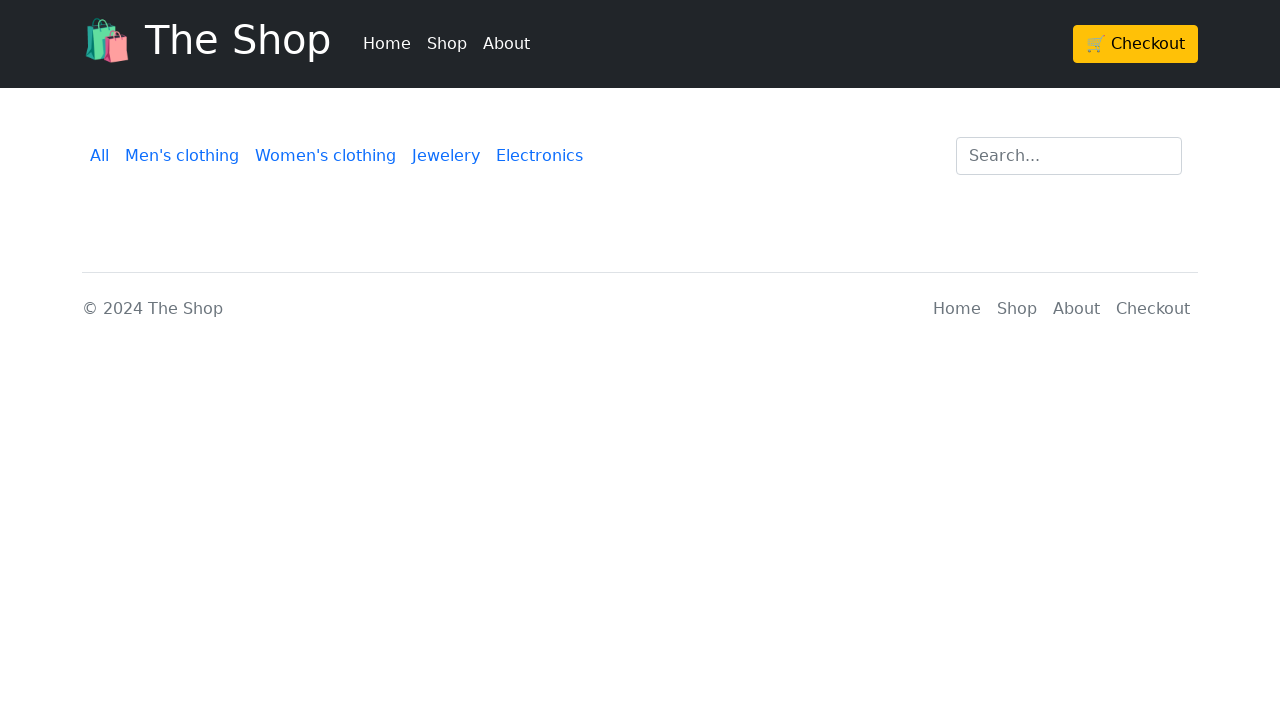

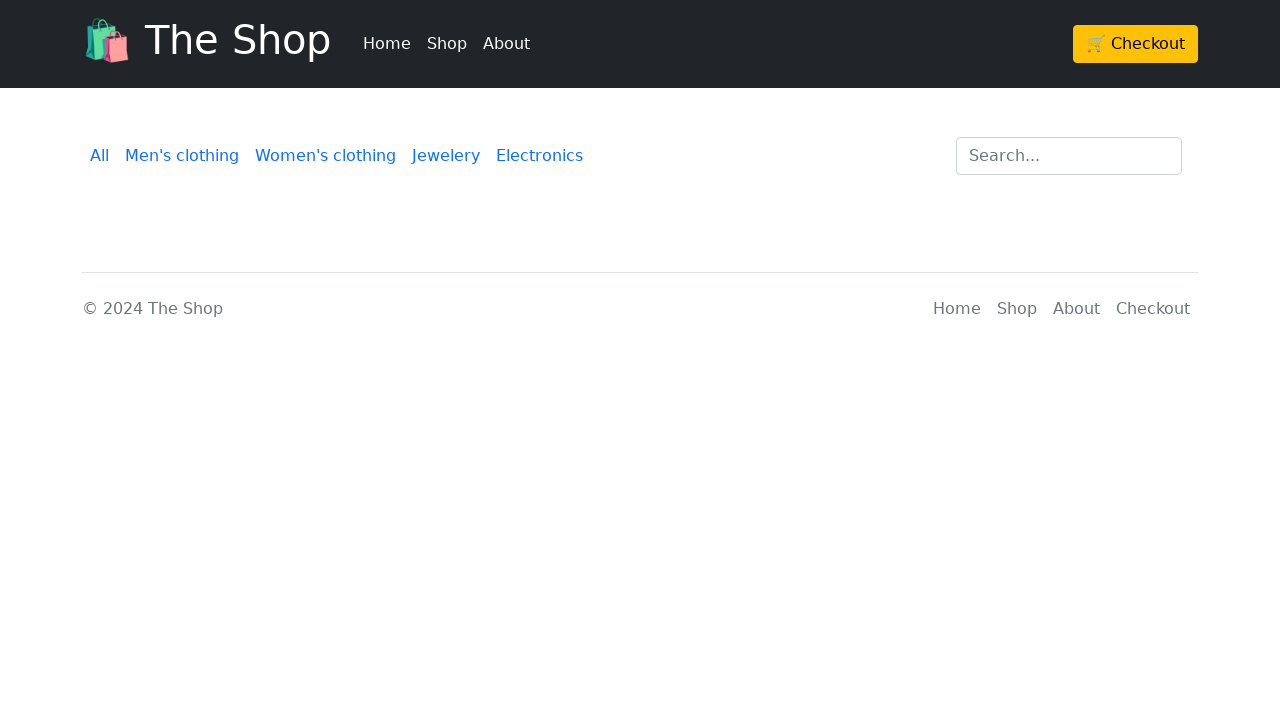